Navigates to the website and clicks on the sign-in link

Starting URL: https://letskodeit.teachable.com/

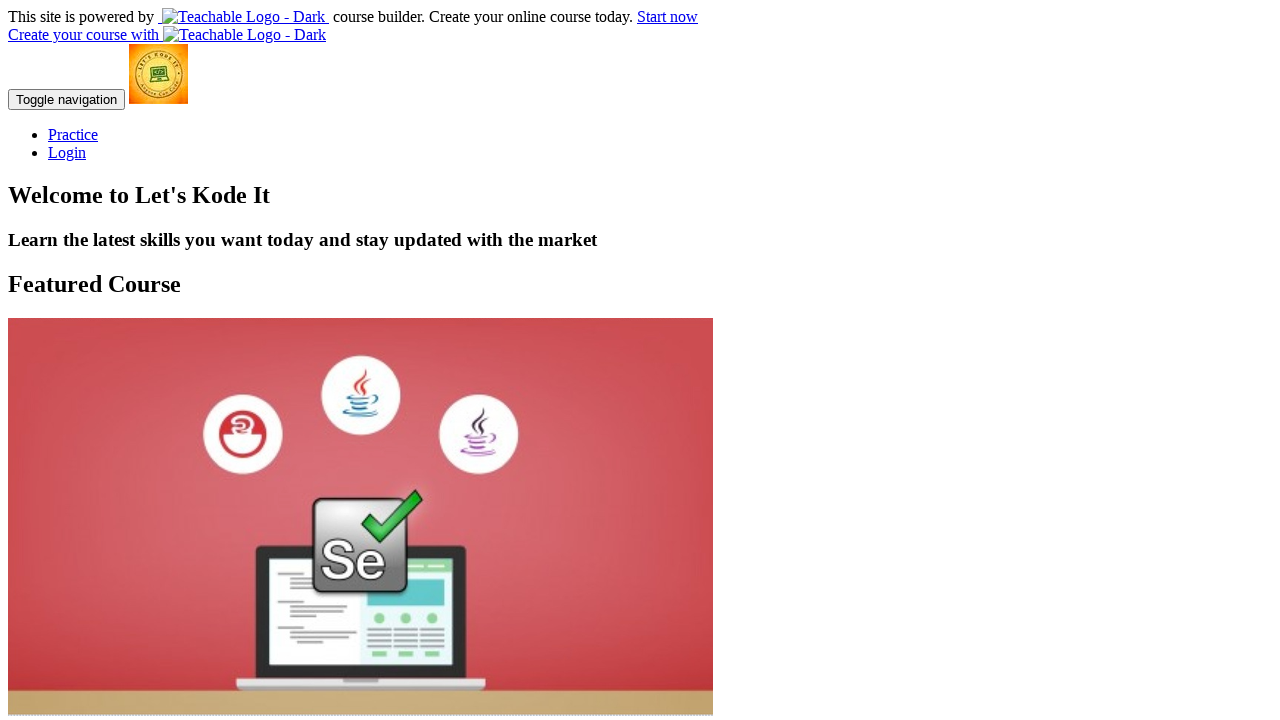

Navigated to https://letskodeit.teachable.com/
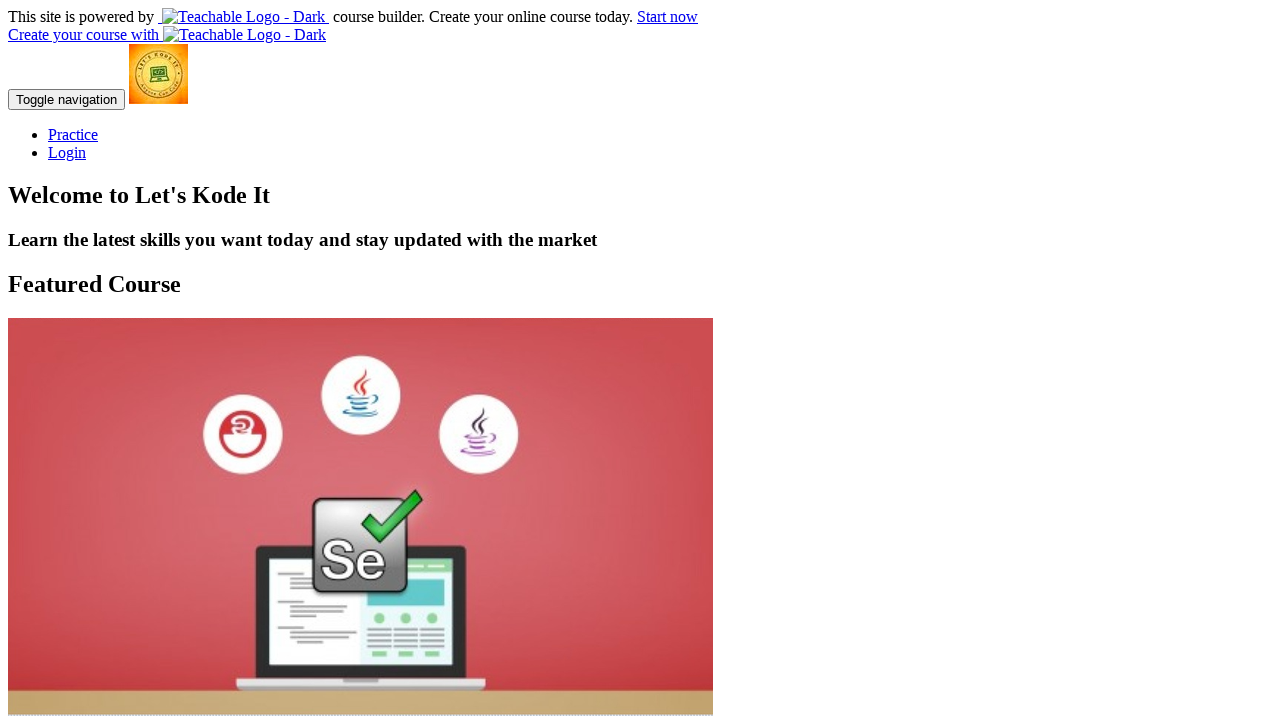

Clicked on the sign-in link at (67, 152) on xpath=//a[contains(@href, '/sign_in')]
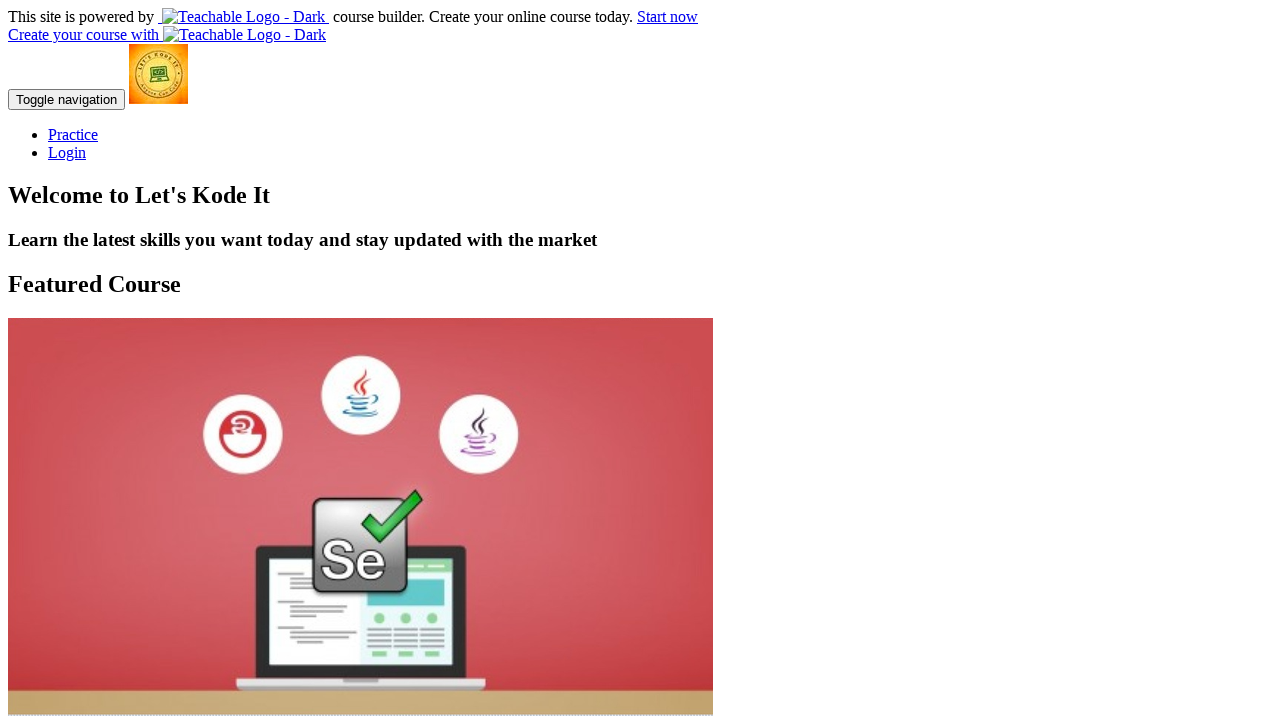

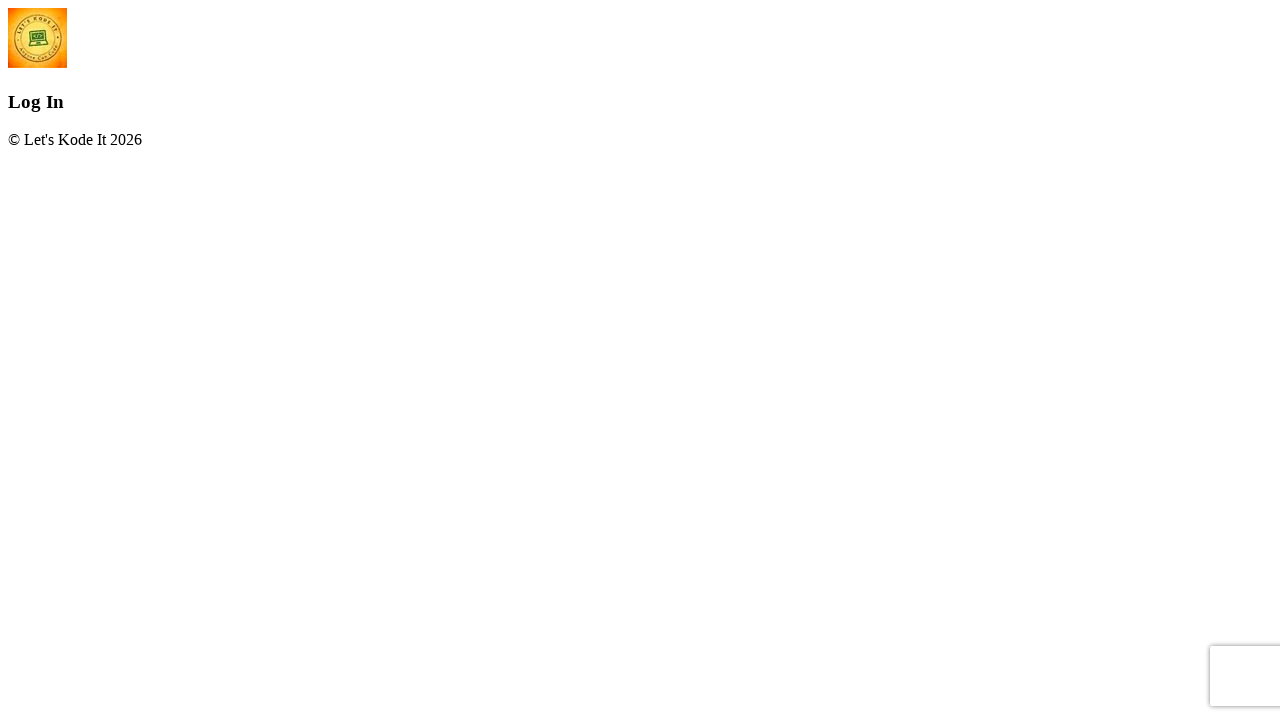